Tests filling multiple search input fields with the same name attribute on the TechWave website

Starting URL: https://techwave.ge/

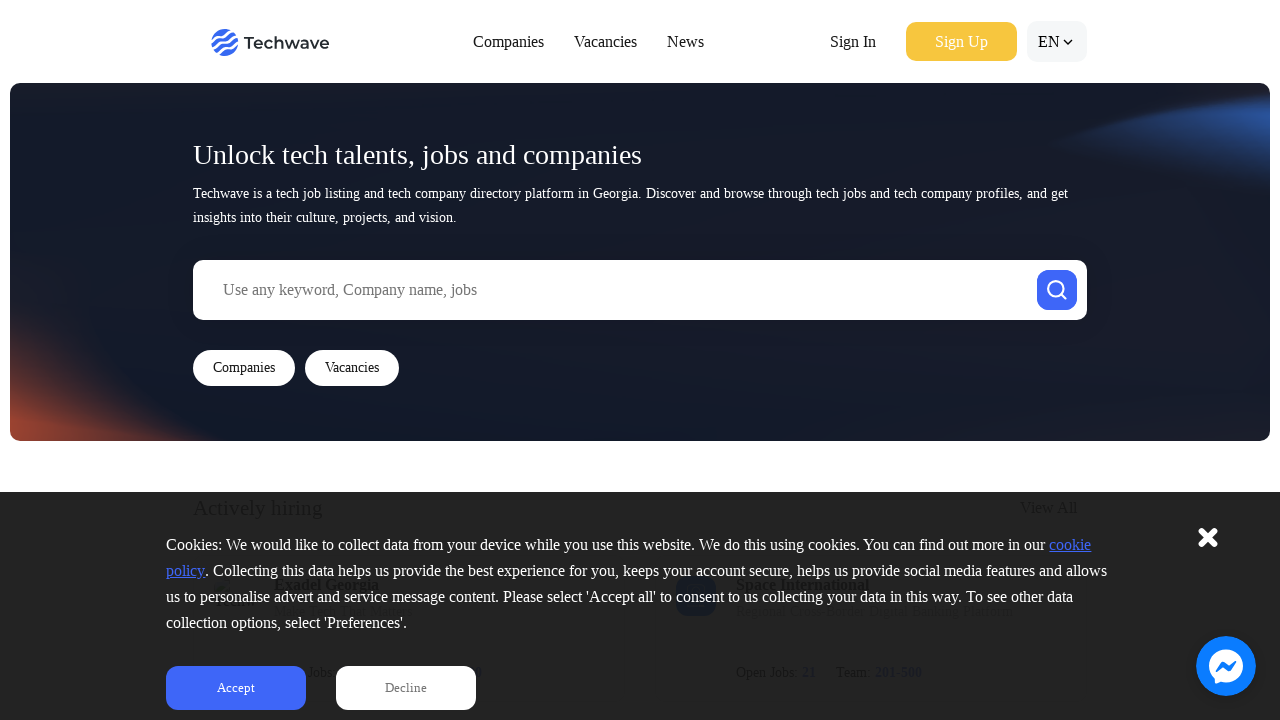

Filled first search input field with 'first one' on (//input[@name='searchText'])[1]
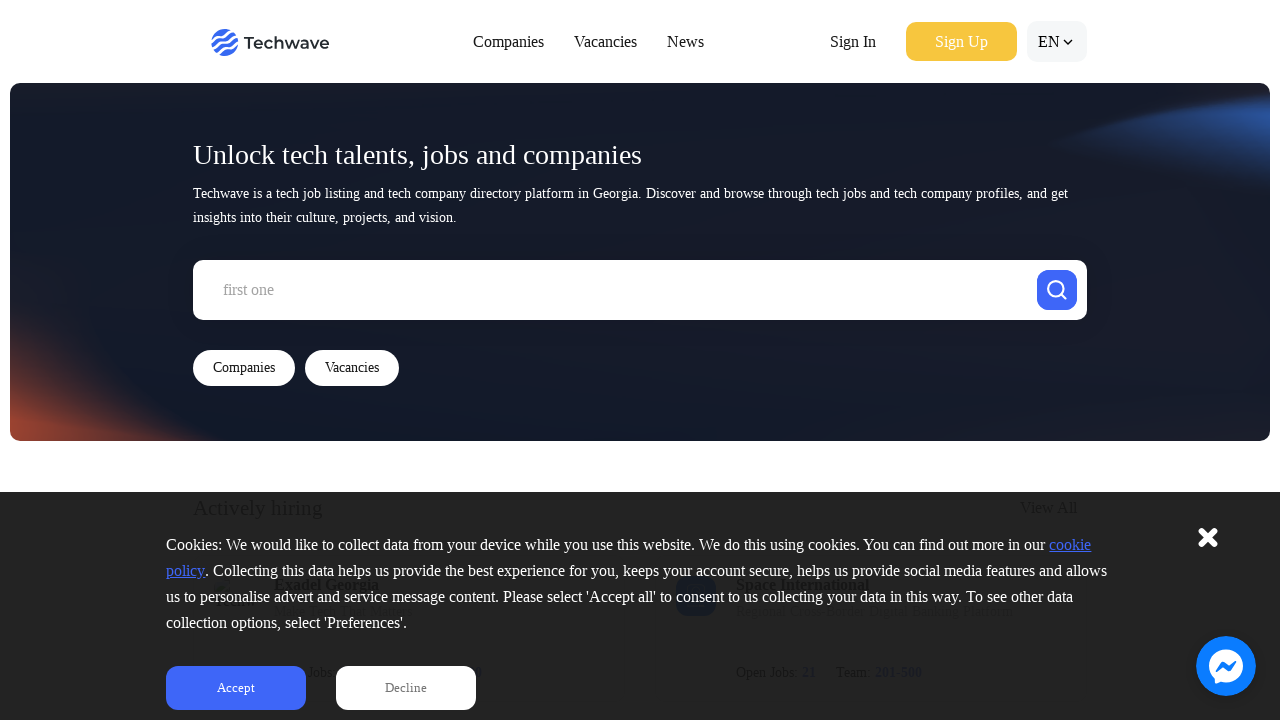

Filled second search input field with 'second one' on (//input[@name='searchText'])[2]
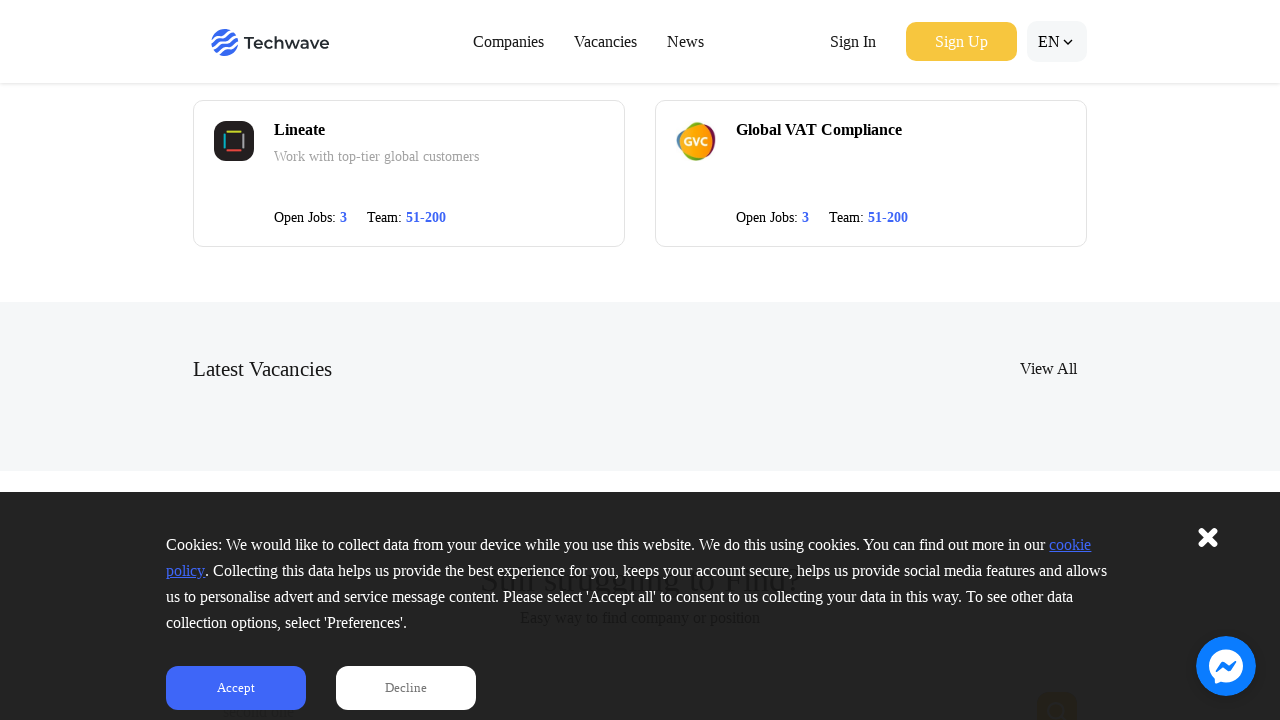

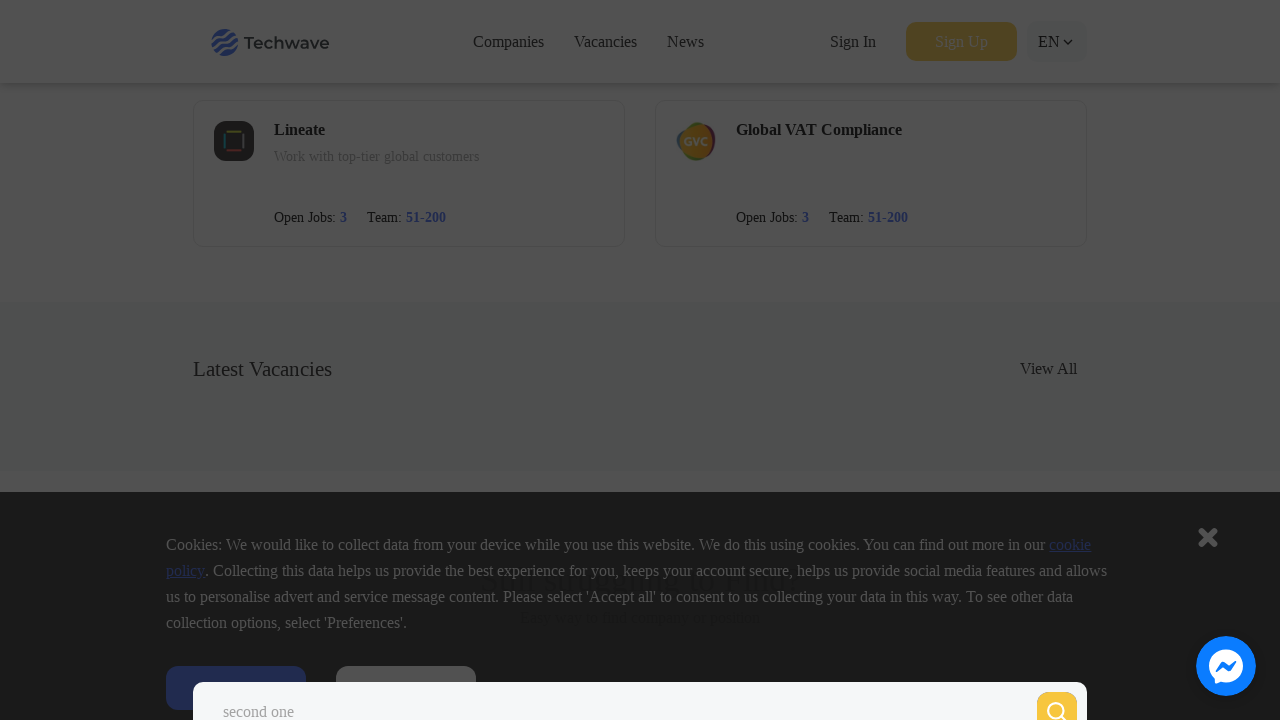